Tests form authentication by navigating to login page, entering credentials, verifying successful login, then navigating to infinite scroll page and scrolling

Starting URL: https://the-internet.herokuapp.com/

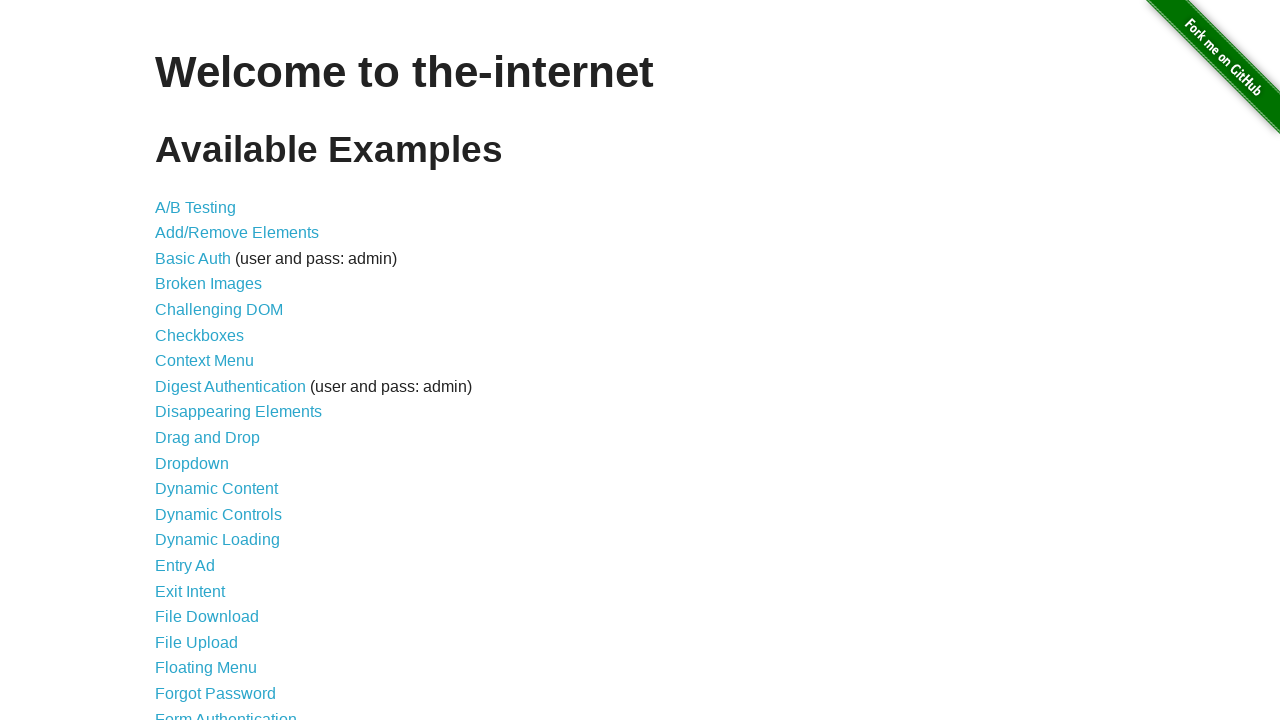

Clicked on Form Authentication link at (226, 712) on xpath=//a[@href='/login']
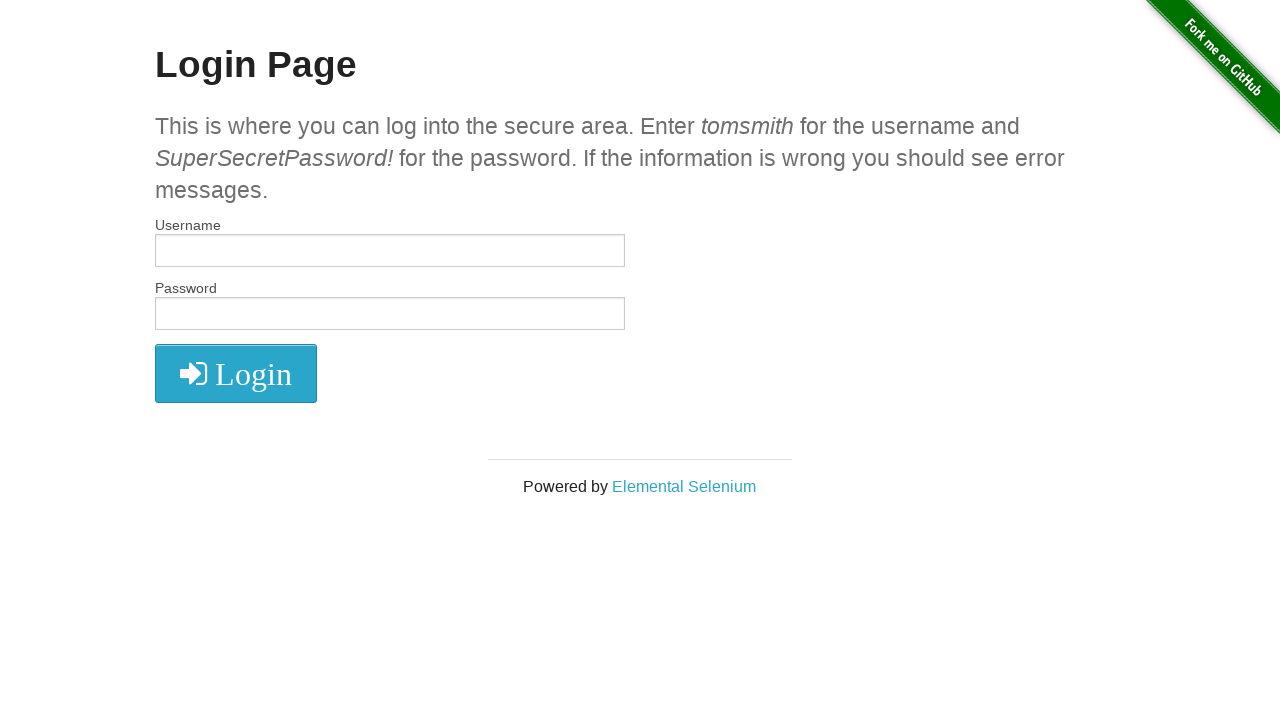

Filled username field with 'tomsmith' on #username
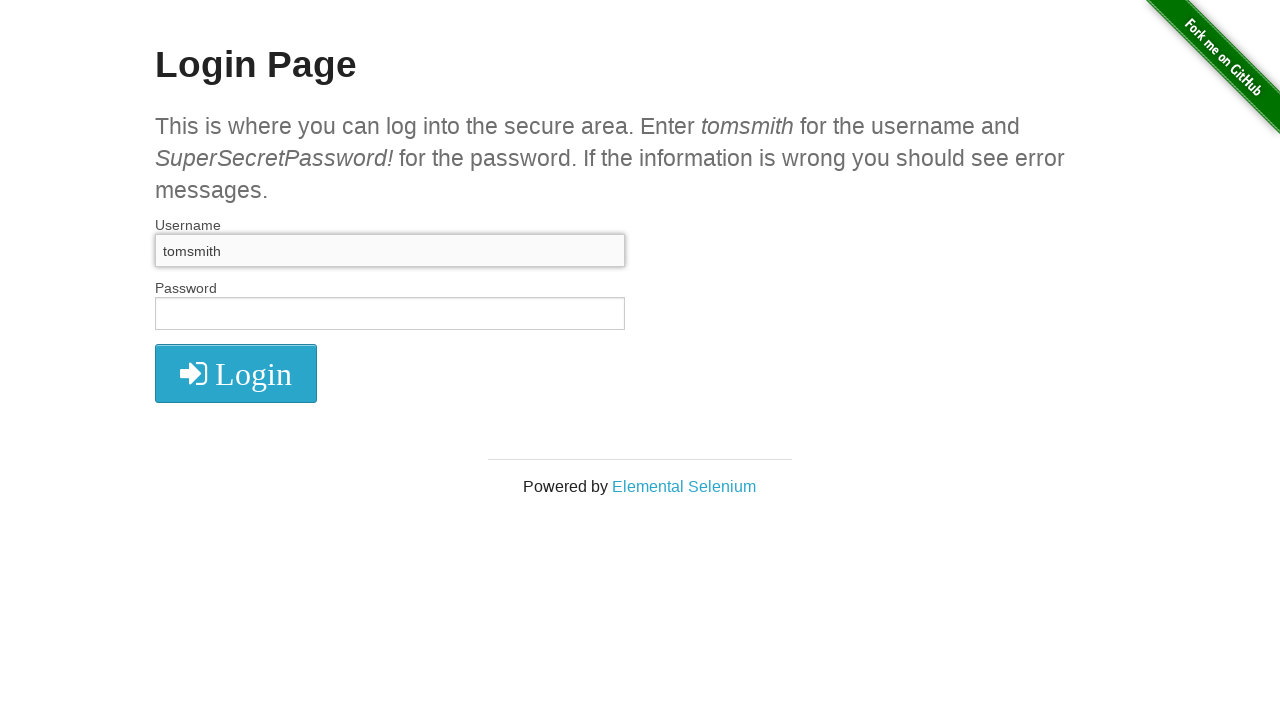

Filled password field with 'SuperSecretPassword!' on #password
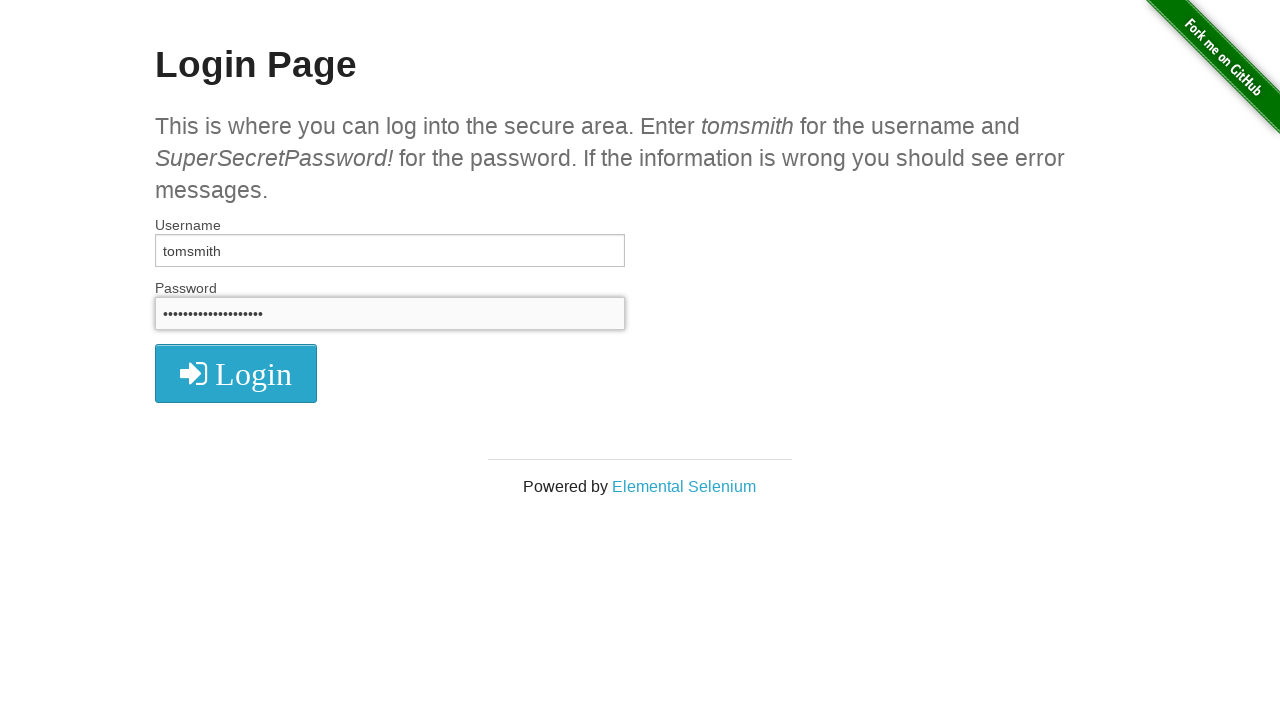

Clicked login button to authenticate at (236, 373) on button
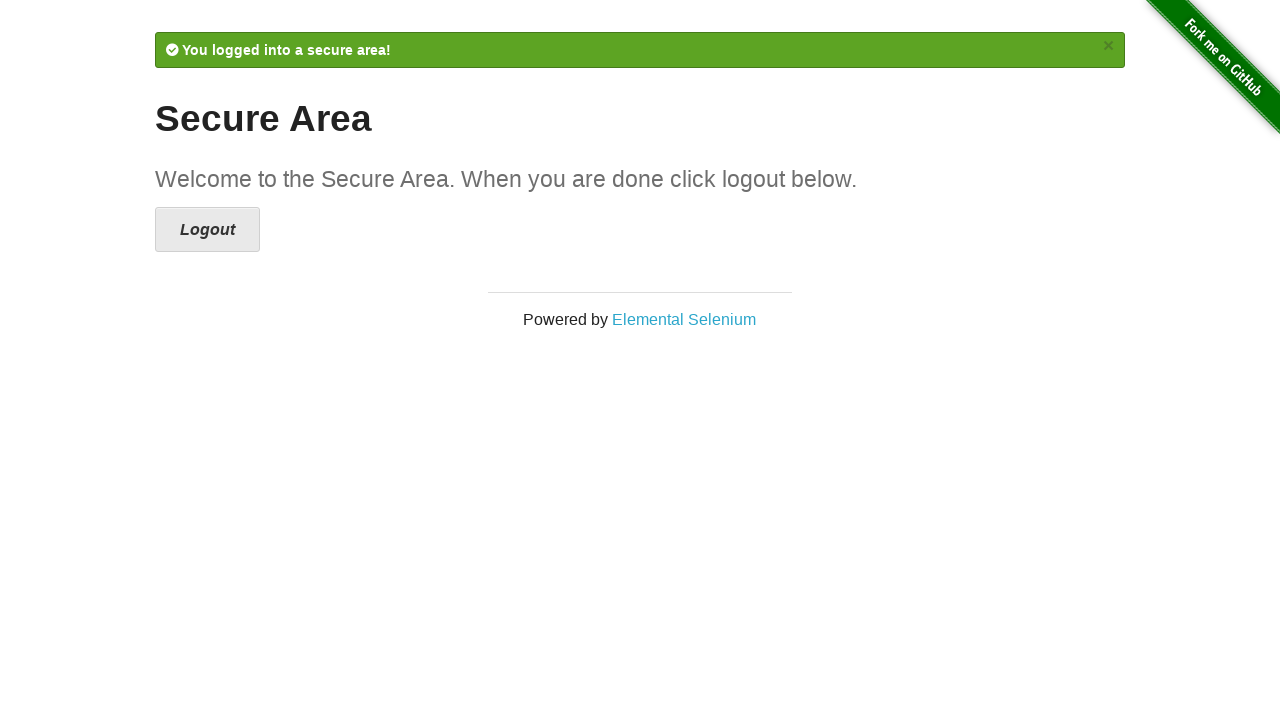

Verified successful login - Secure Area page loaded
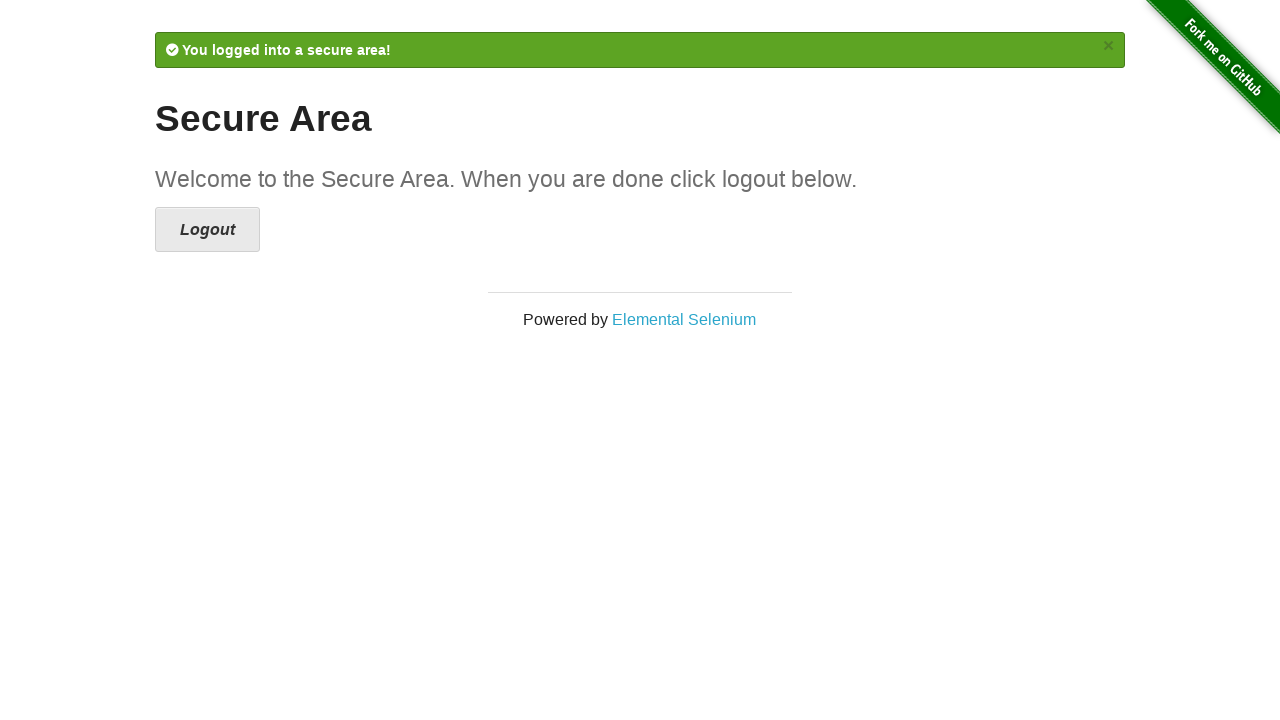

Navigated back from Secure Area page
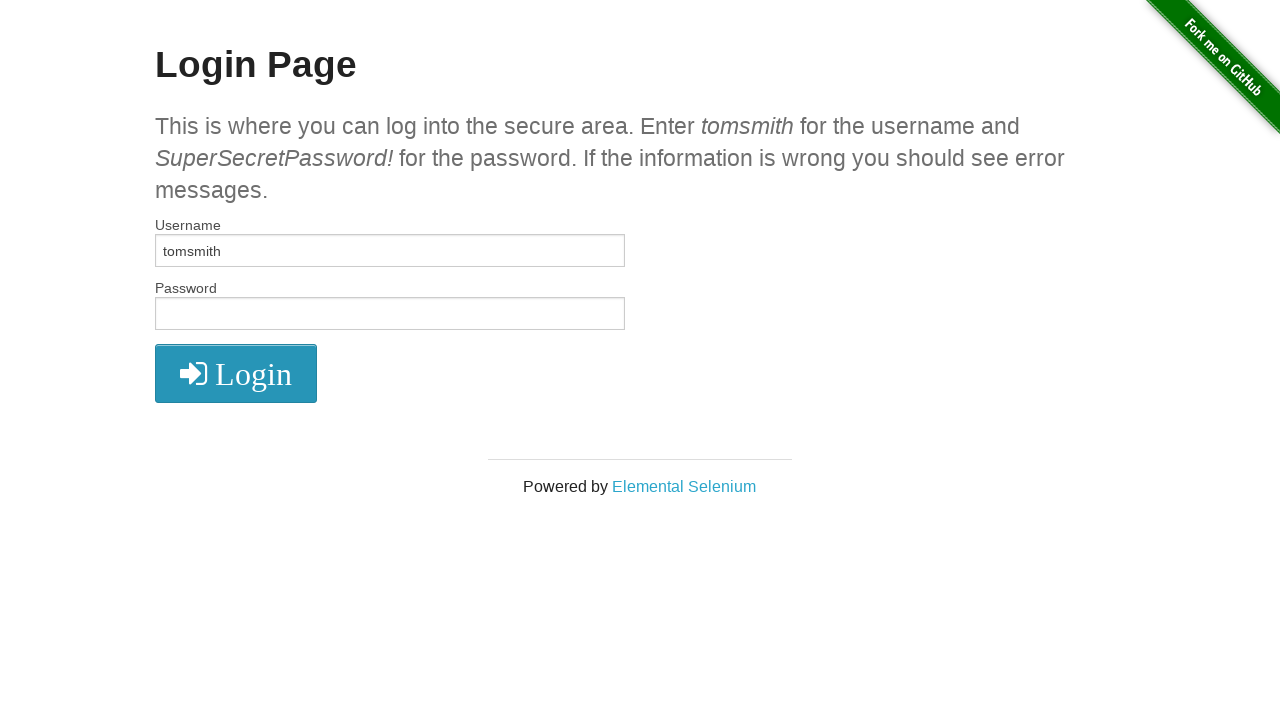

Navigated back to main page
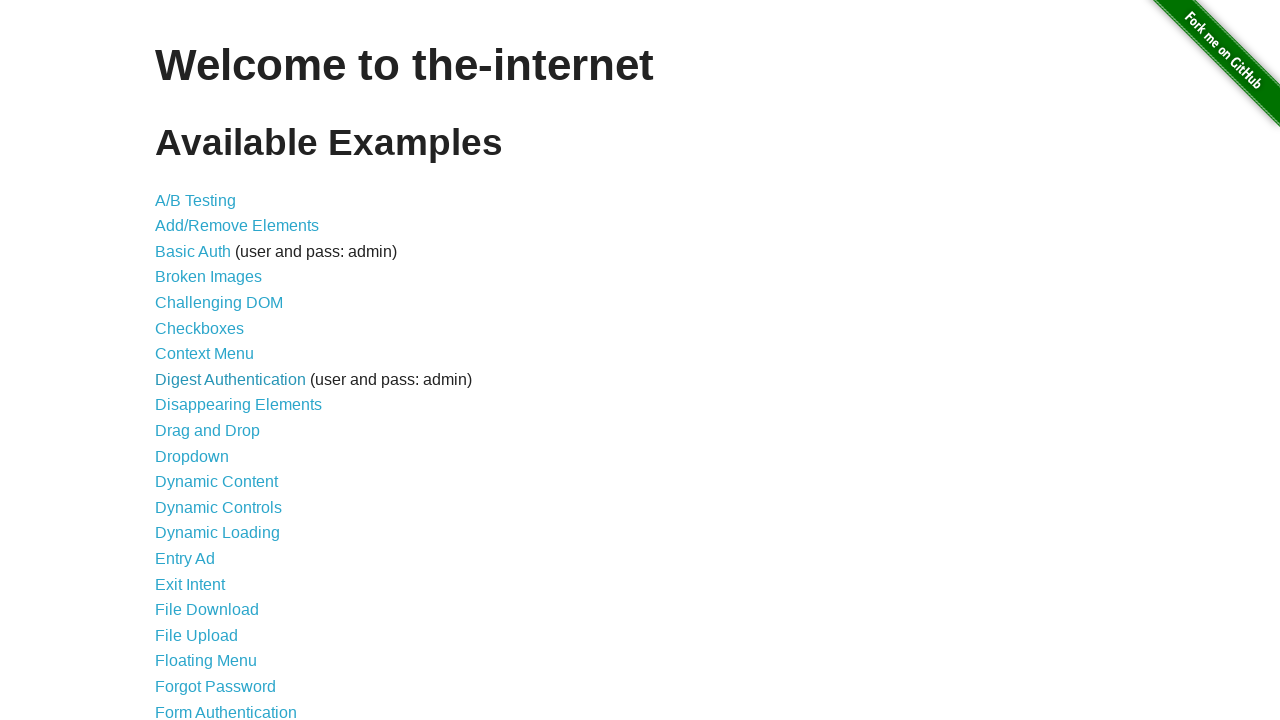

Clicked on Infinite Scroll link at (201, 360) on xpath=//a[@href='/infinite_scroll']
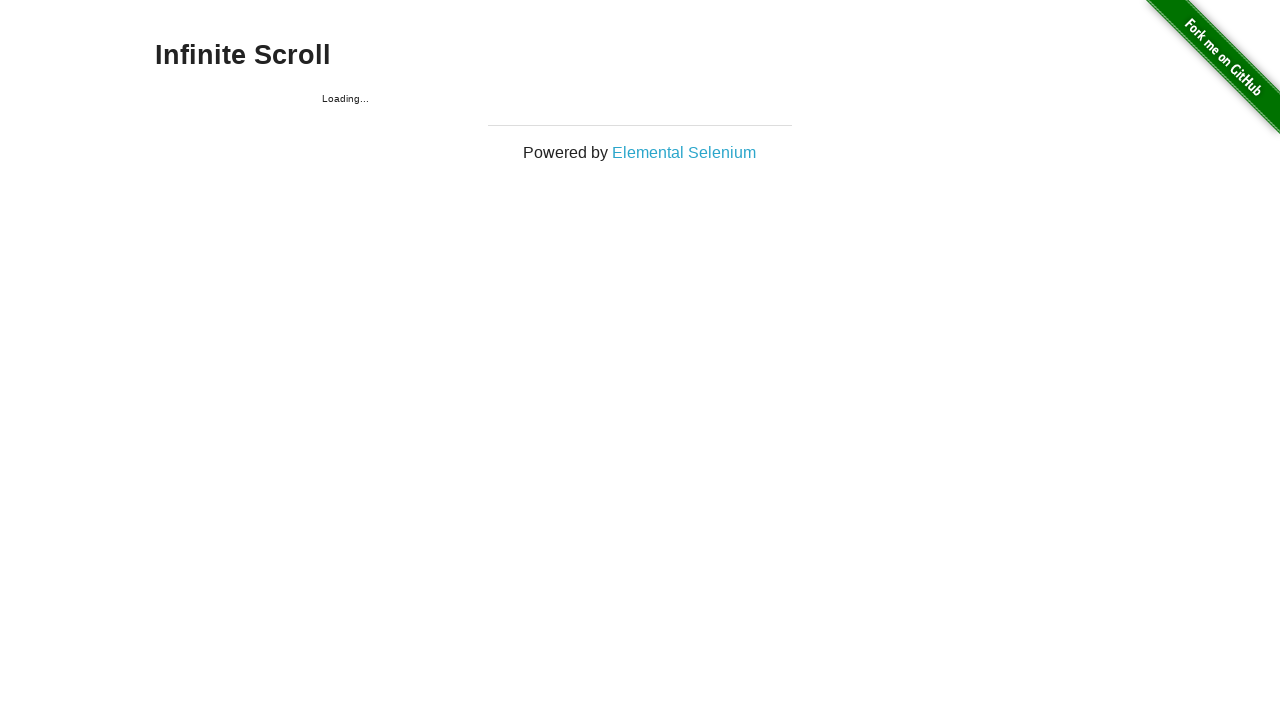

Scrolled down the page by 300 pixels
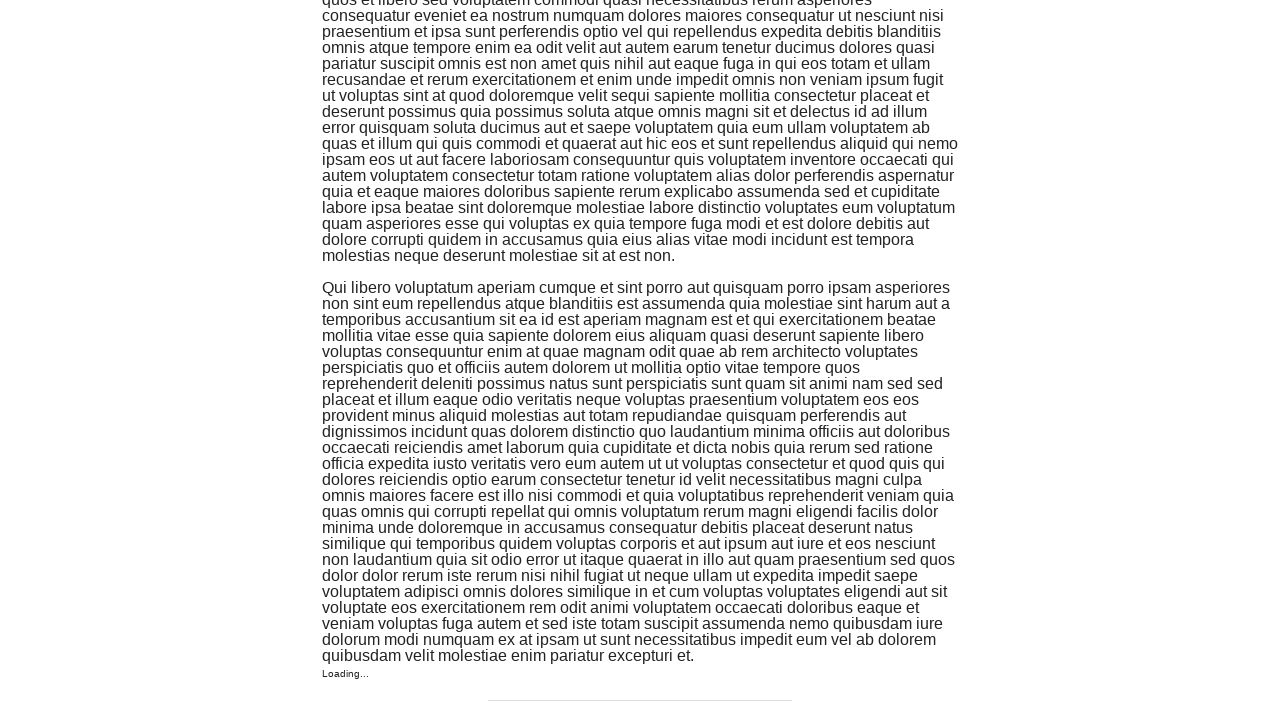

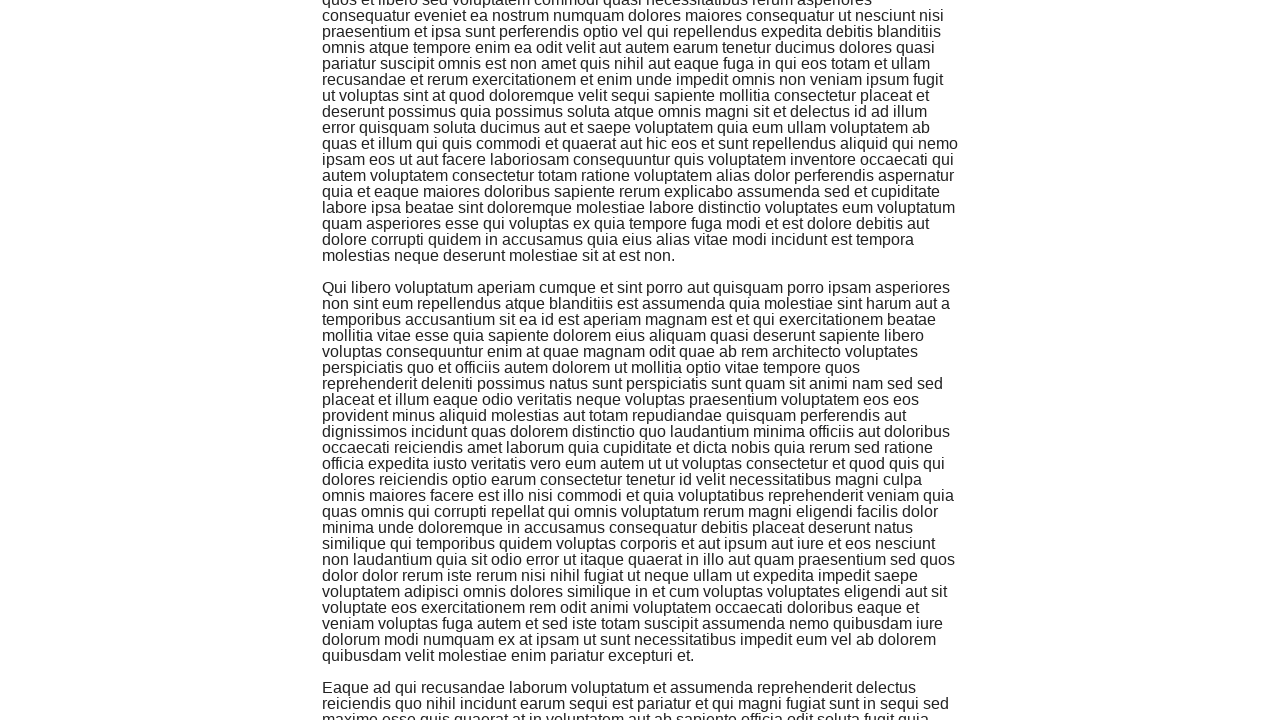